Plays the slither.io game by entering a random name, clicking play, and making random mouse movements to control the snake

Starting URL: https://slither.io

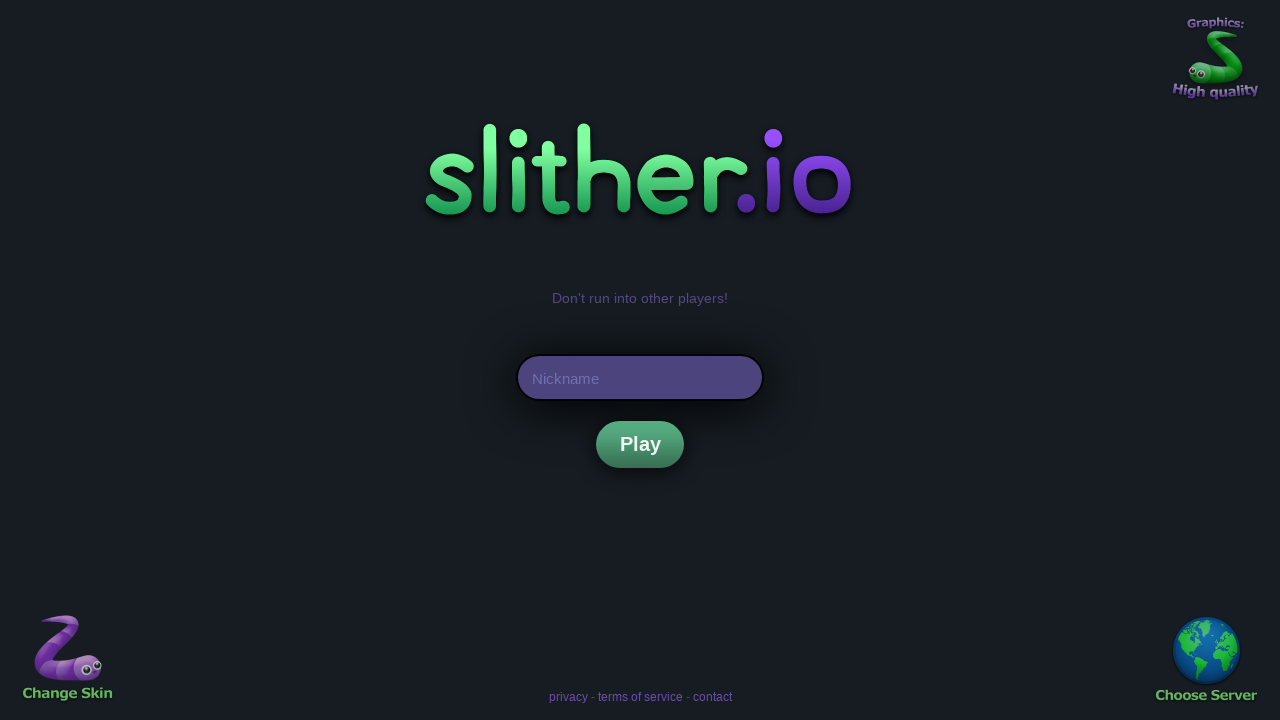

Set viewport size to 800x800
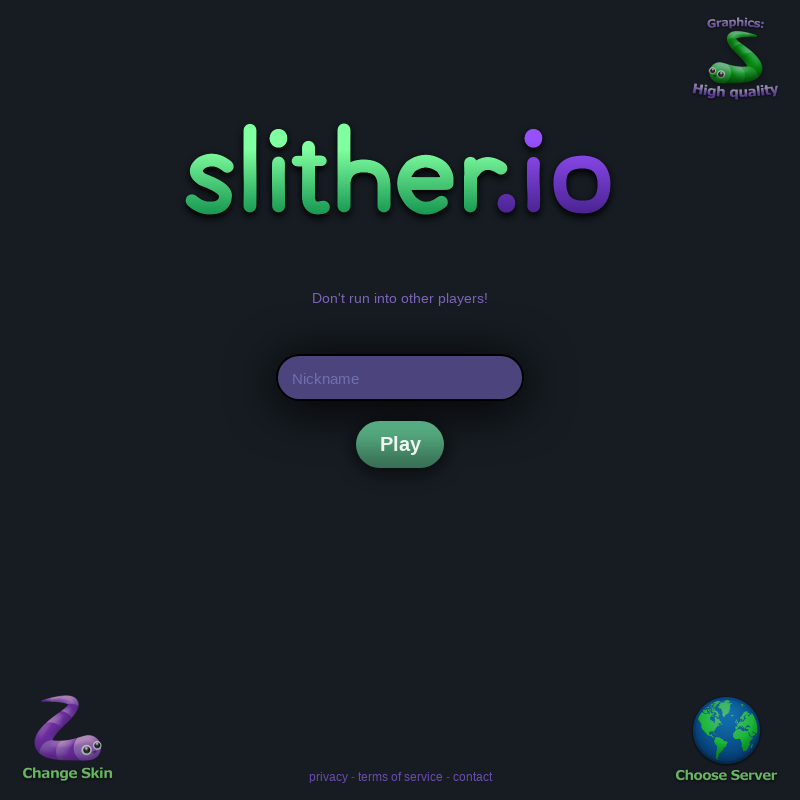

Entered random player name in nick field on #nick
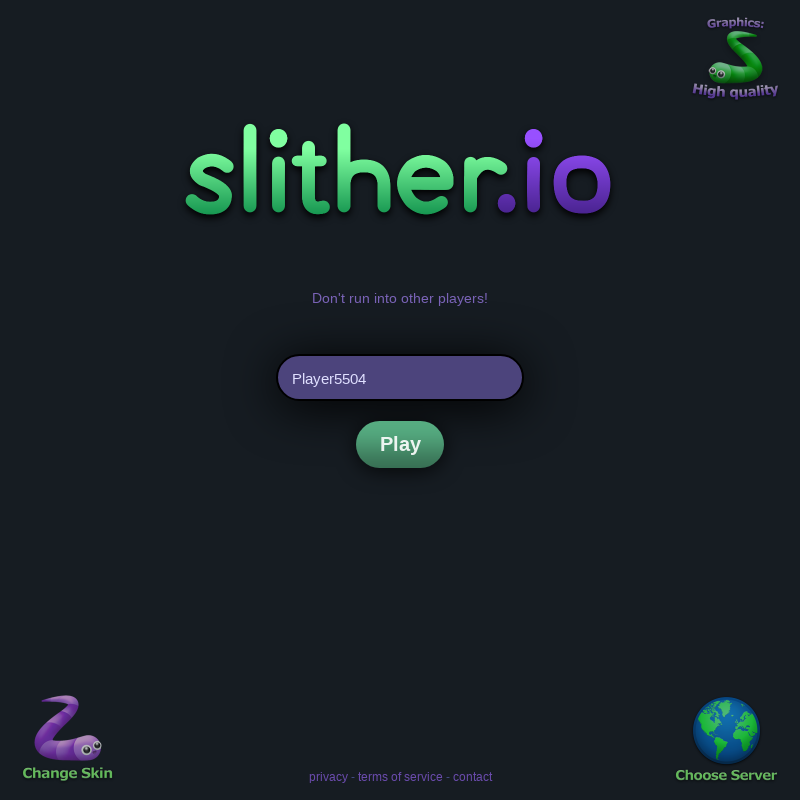

Clicked the Play button to start game at (400, 444) on xpath=//div[@id='playh']//div[contains(text(), 'Play')]
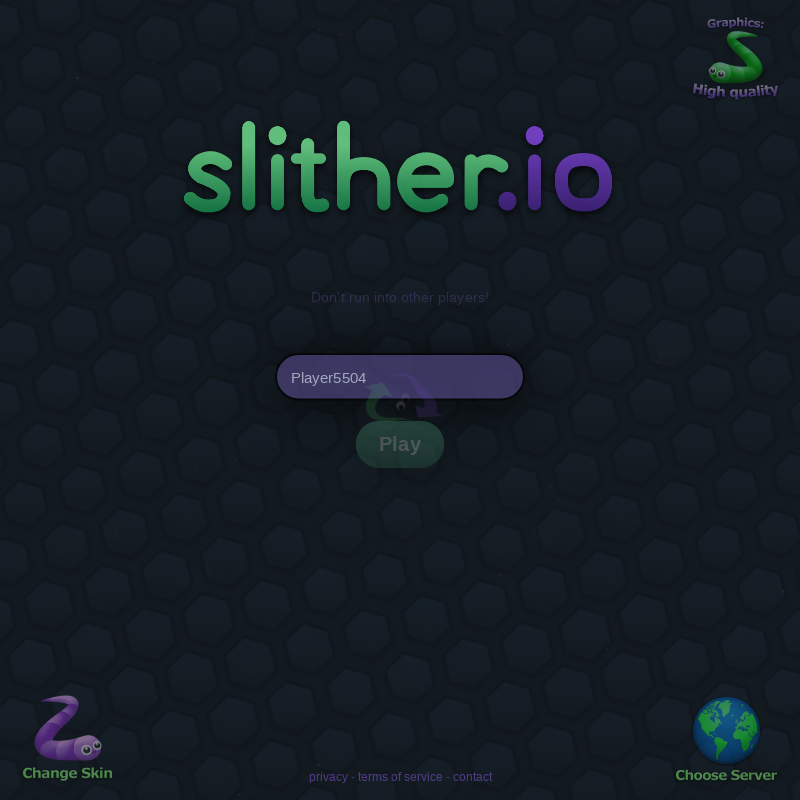

Waited 2 seconds for game to load
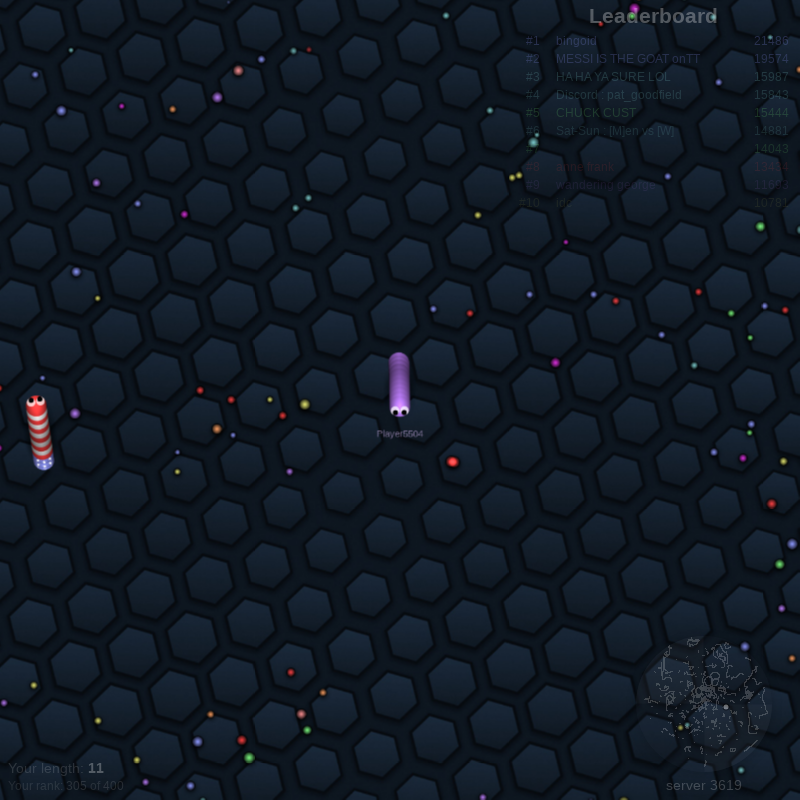

Moved mouse to center position (400, 400) at (400, 400)
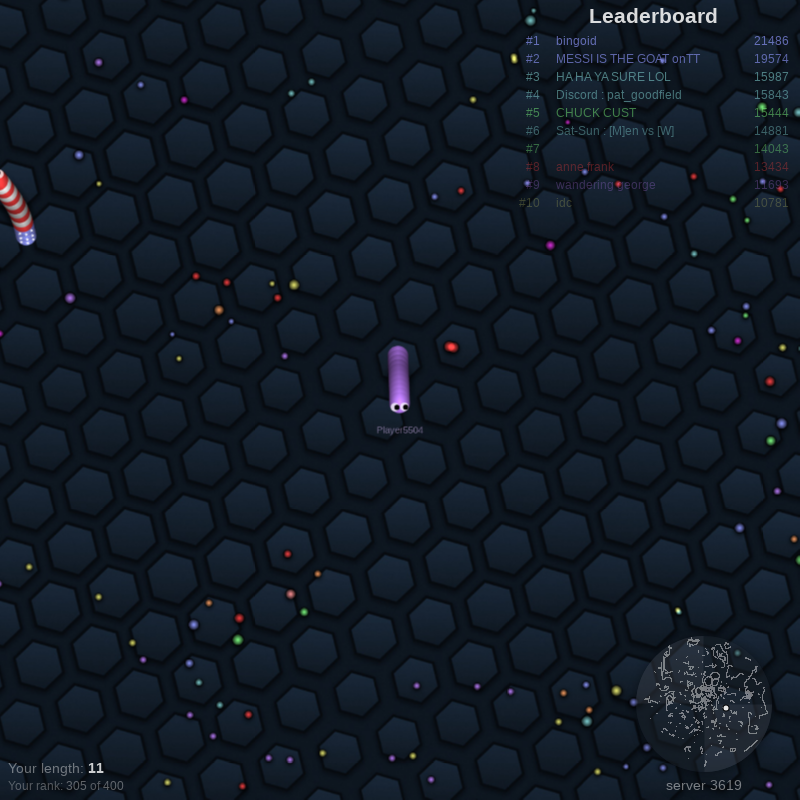

Made random mouse movement to control snake (offset: -22, -30) at (378, 370)
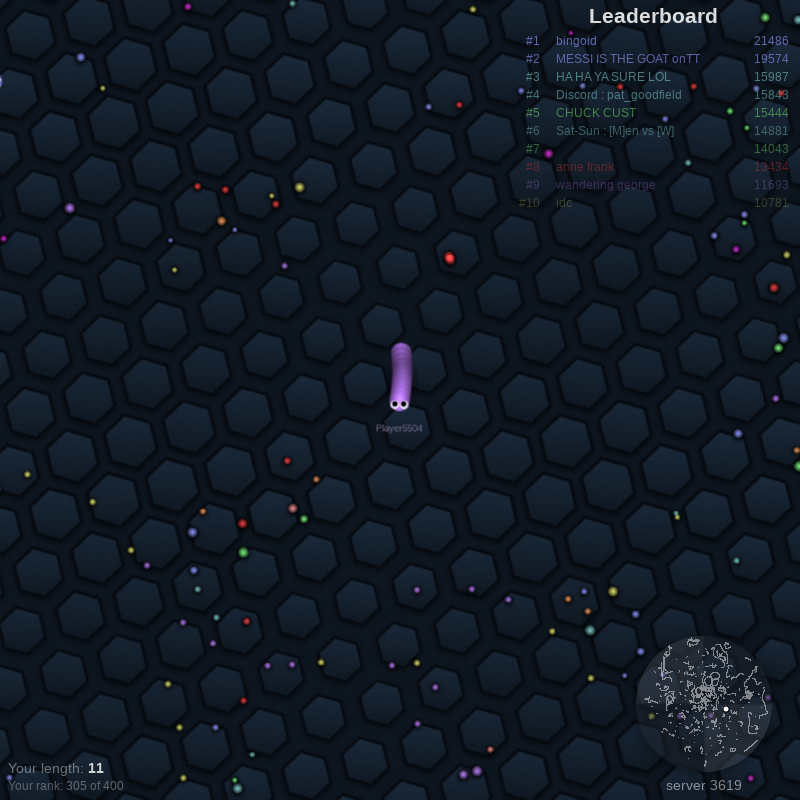

Waited 0.5 seconds before next movement
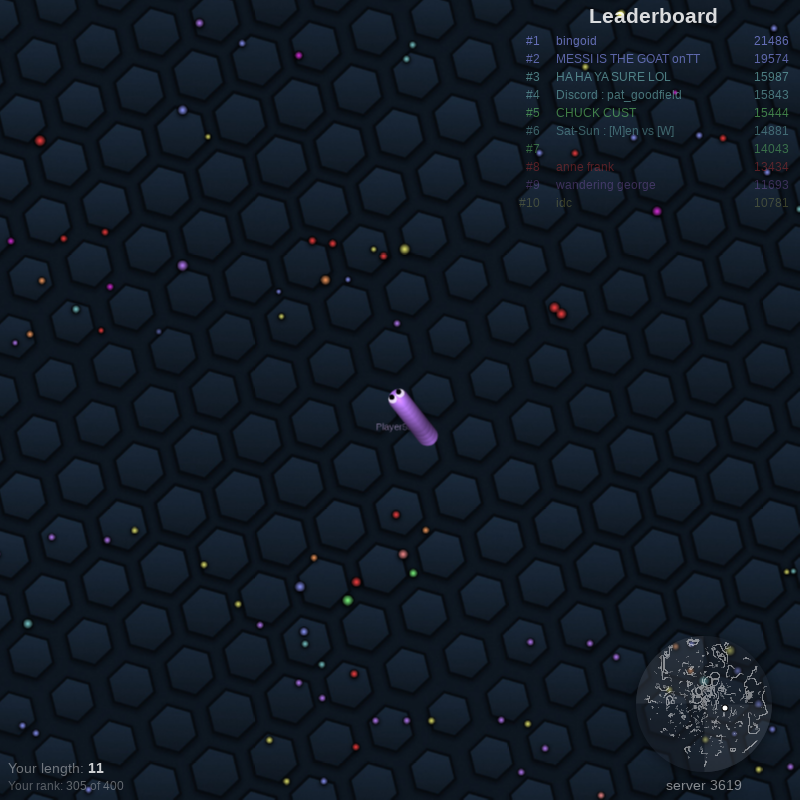

Made random mouse movement to control snake (offset: 6, 13) at (406, 413)
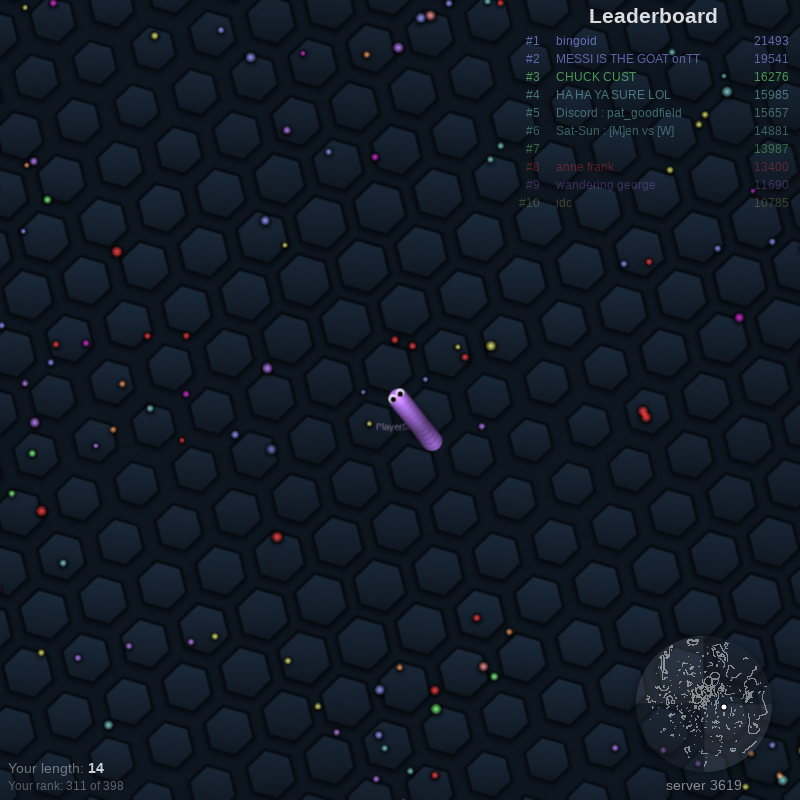

Waited 0.5 seconds before next movement
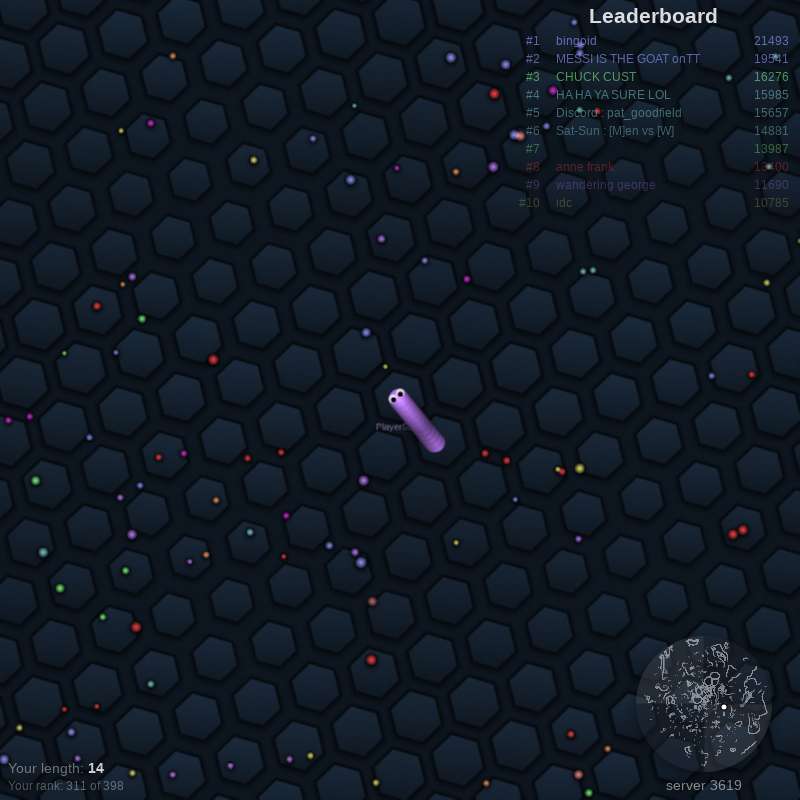

Made random mouse movement to control snake (offset: 22, 12) at (422, 412)
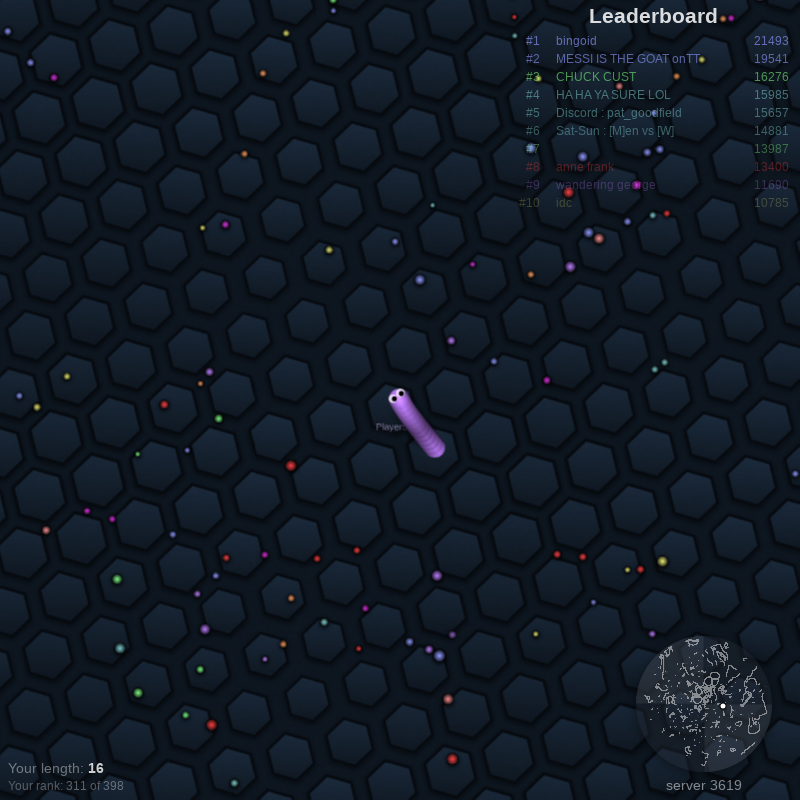

Waited 0.5 seconds before next movement
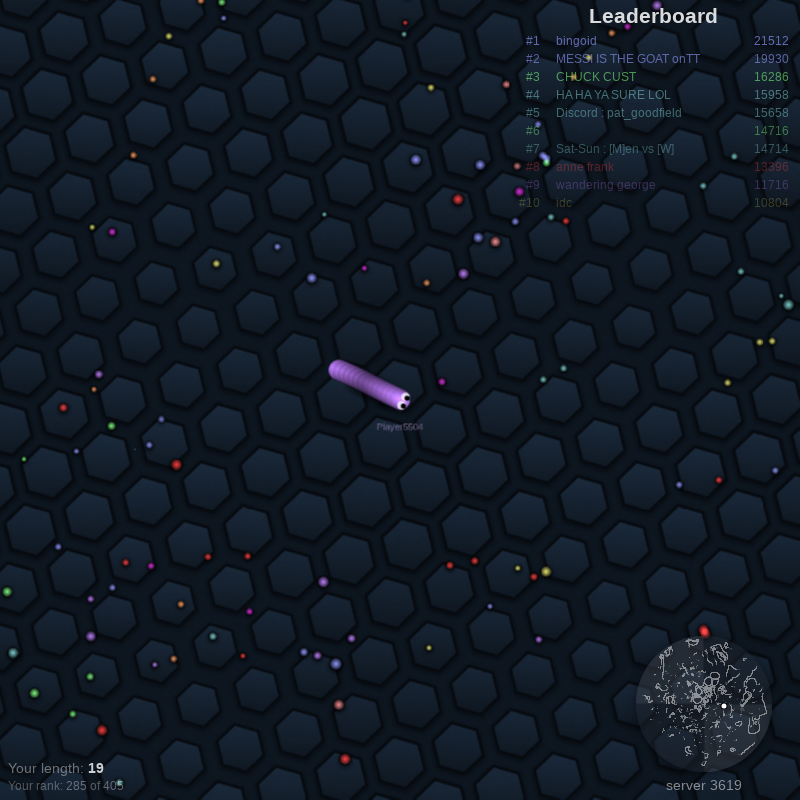

Made random mouse movement to control snake (offset: 17, -44) at (417, 356)
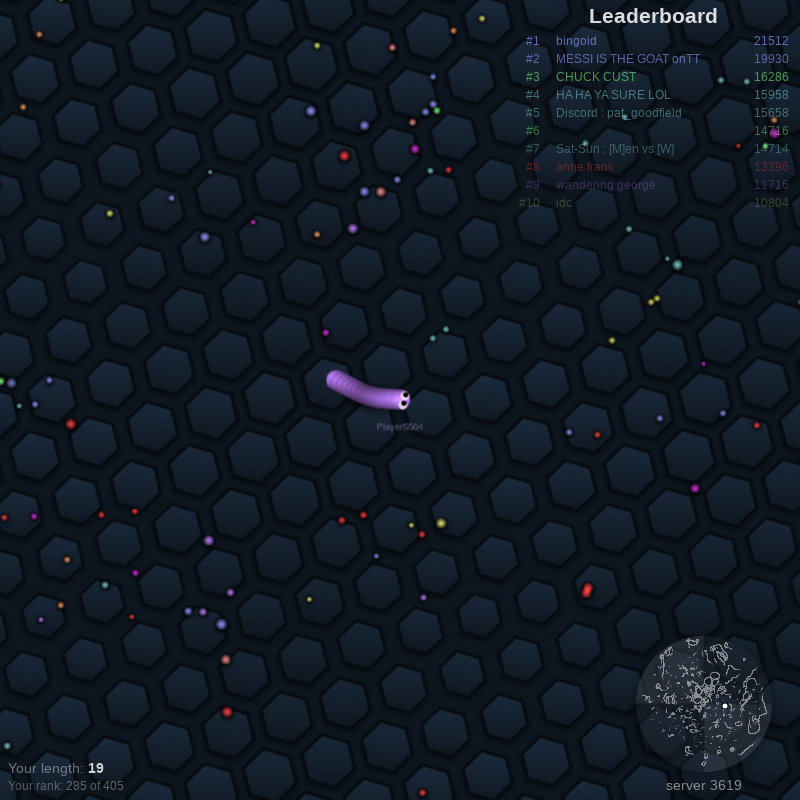

Waited 0.5 seconds before next movement
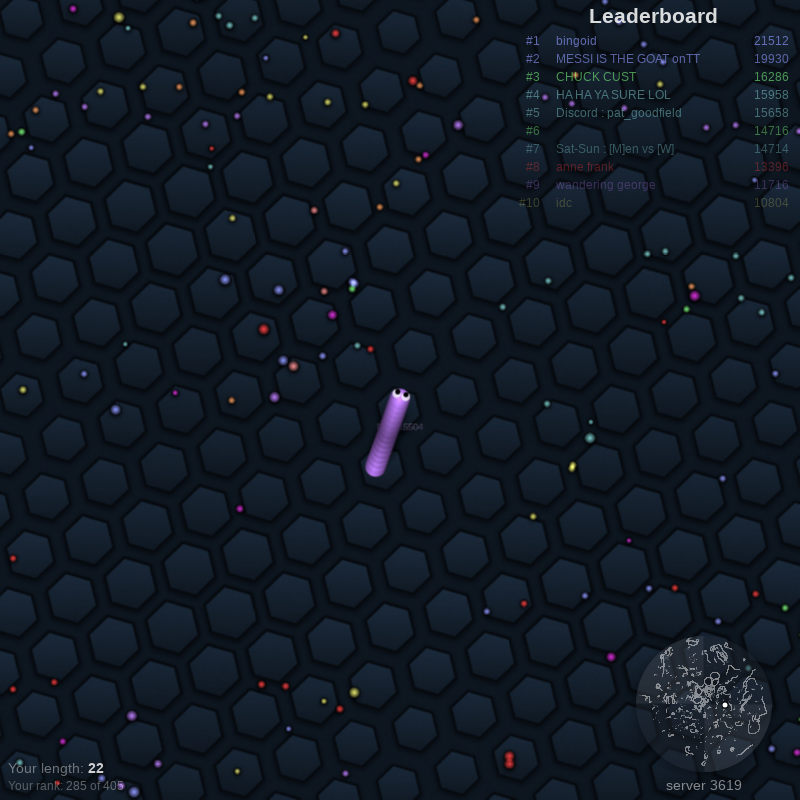

Made random mouse movement to control snake (offset: 30, 17) at (430, 417)
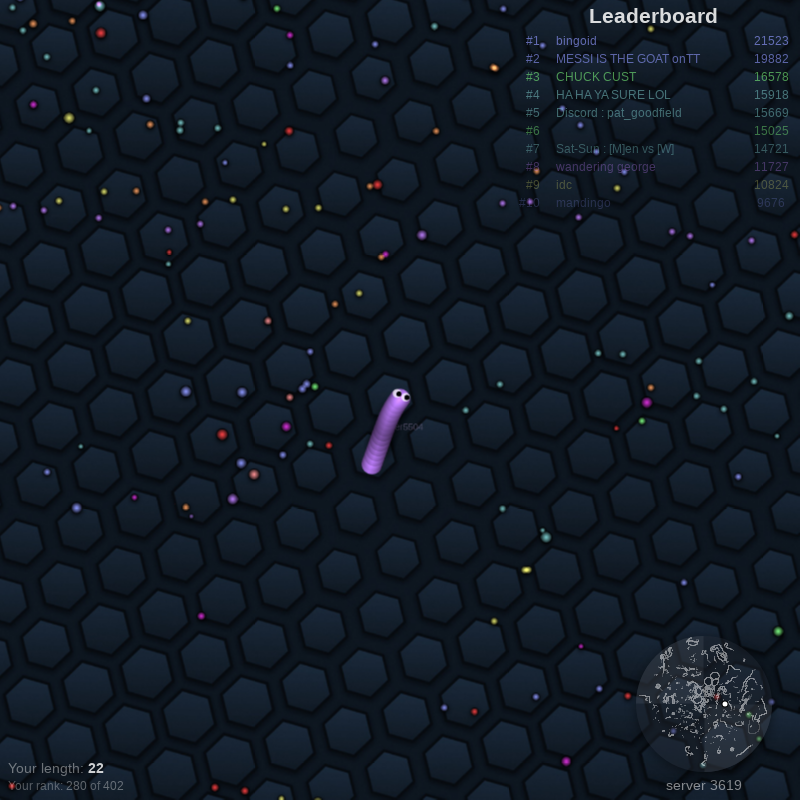

Waited 0.5 seconds before next movement
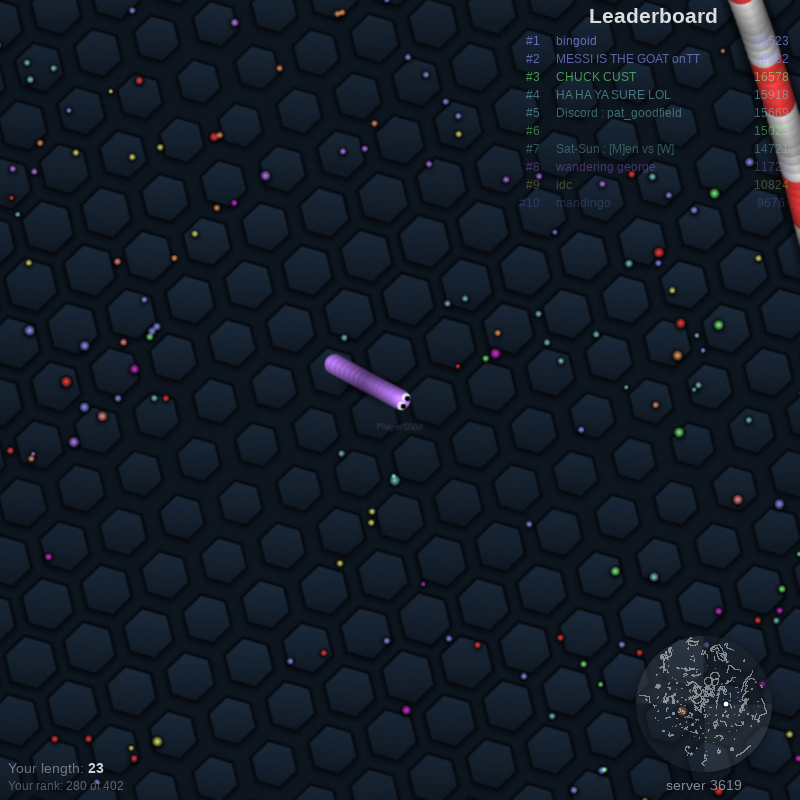

Made random mouse movement to control snake (offset: -8, -13) at (392, 387)
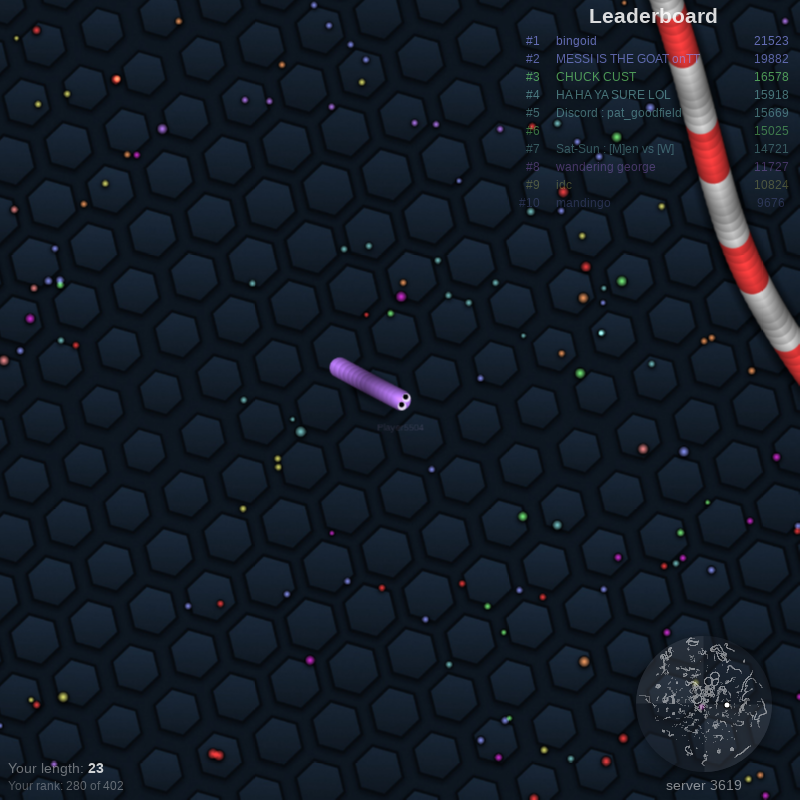

Waited 0.5 seconds before next movement
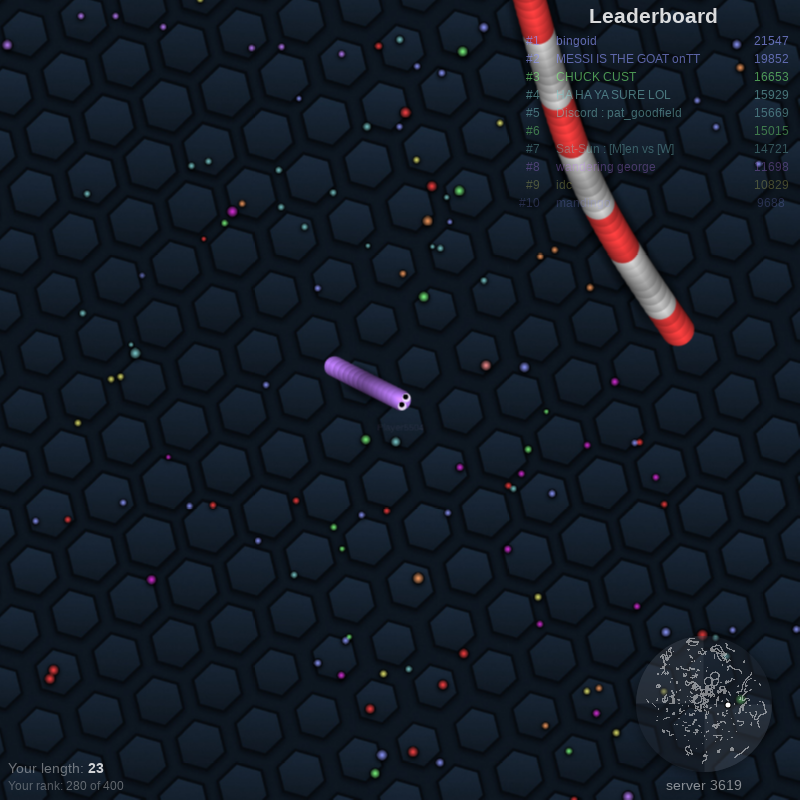

Made random mouse movement to control snake (offset: -46, -43) at (354, 357)
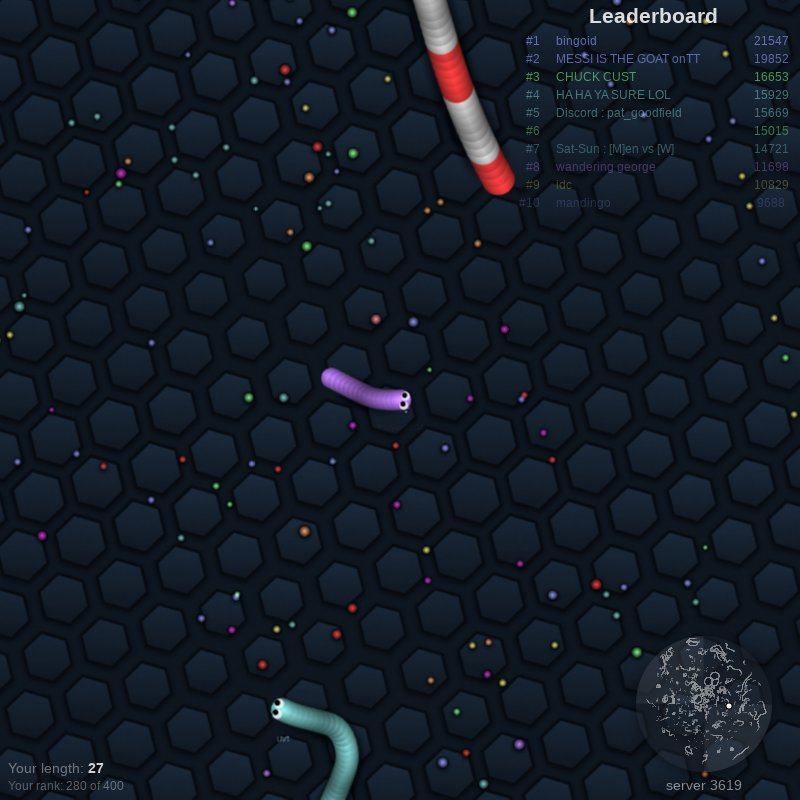

Waited 0.5 seconds before next movement
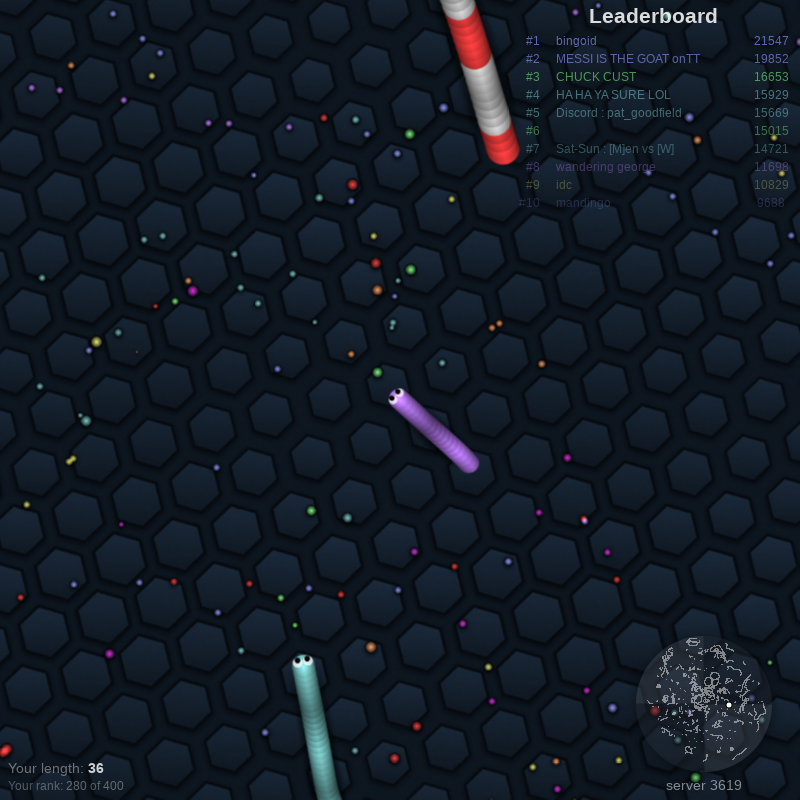

Made random mouse movement to control snake (offset: 4, -40) at (404, 360)
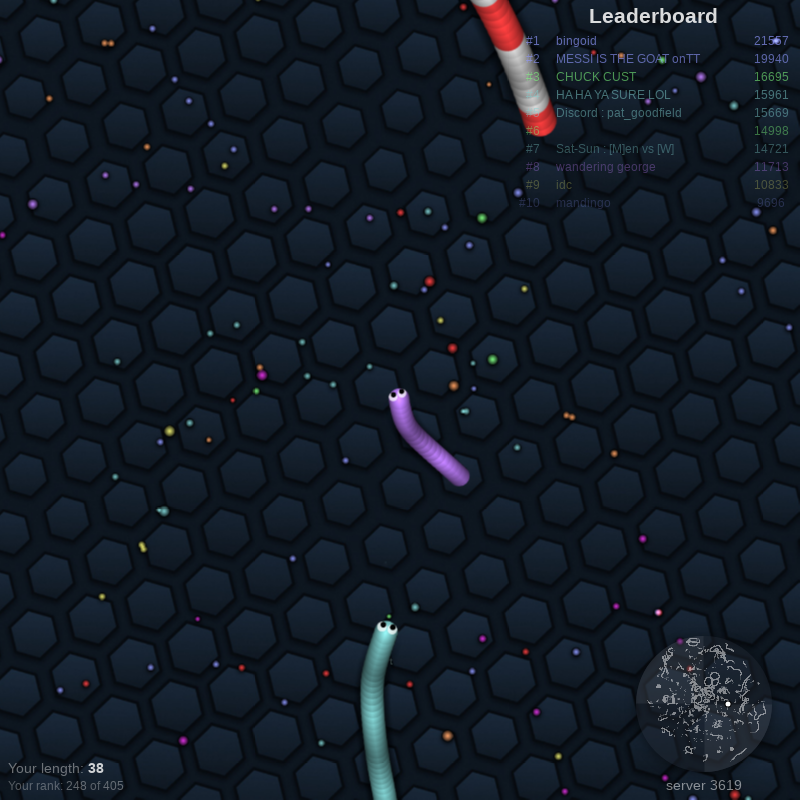

Waited 0.5 seconds before next movement
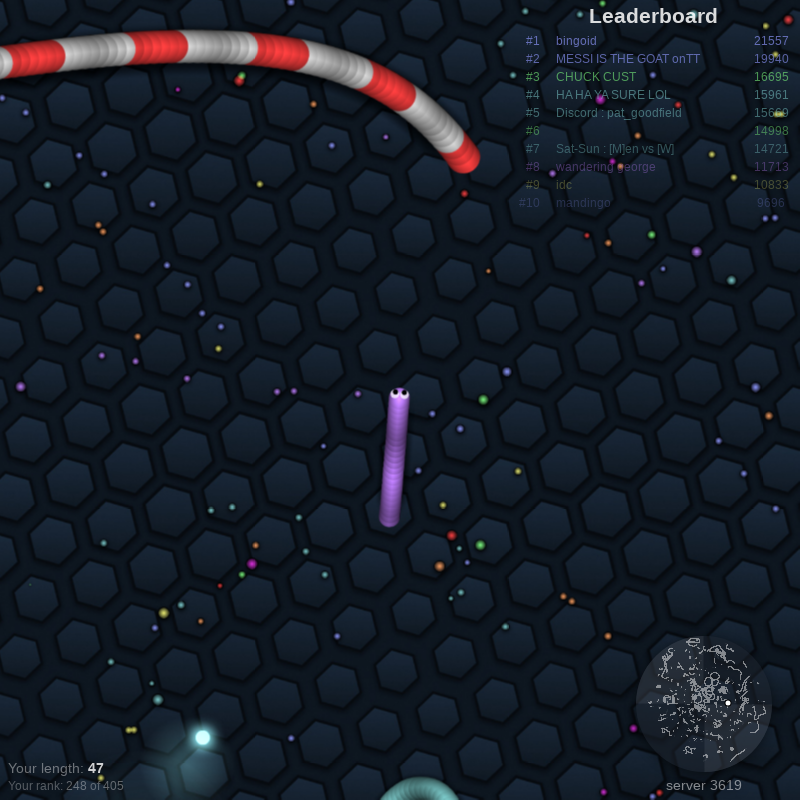

Made random mouse movement to control snake (offset: -33, 35) at (367, 435)
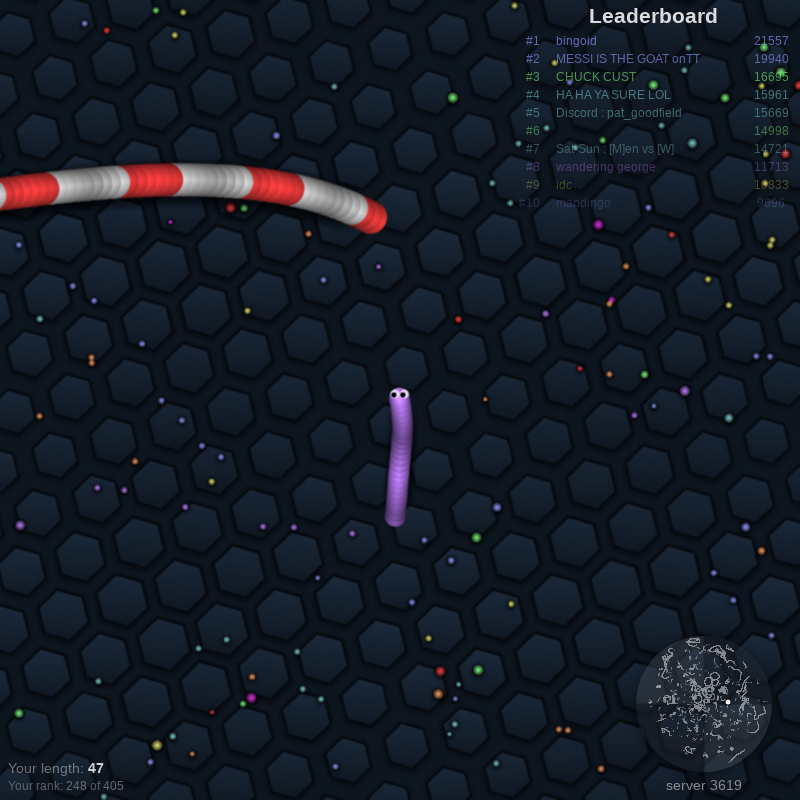

Waited 0.5 seconds before next movement
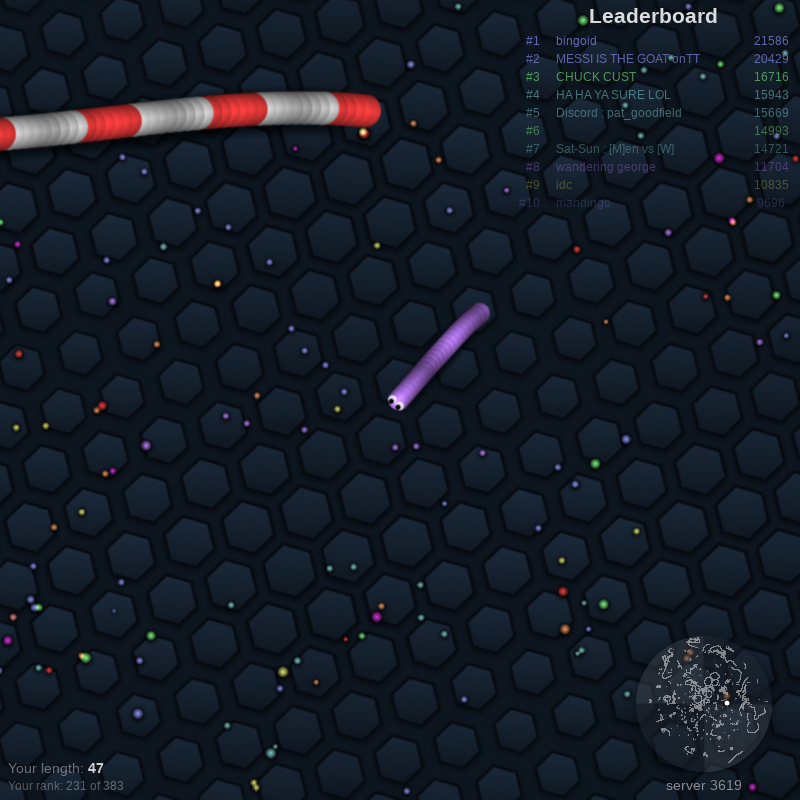

Made random mouse movement to control snake (offset: 26, -46) at (426, 354)
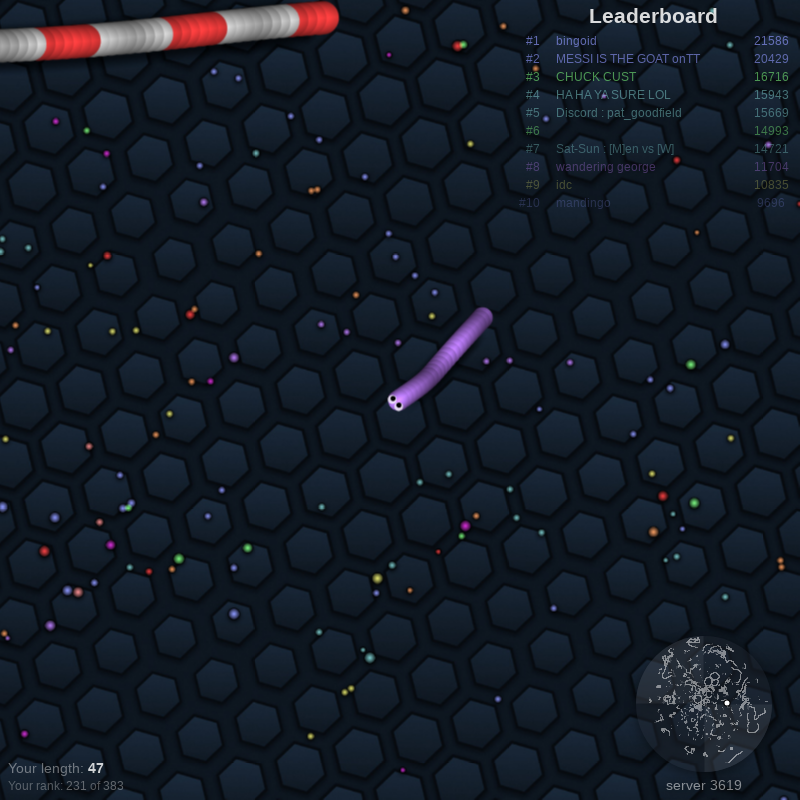

Waited 0.5 seconds before next movement
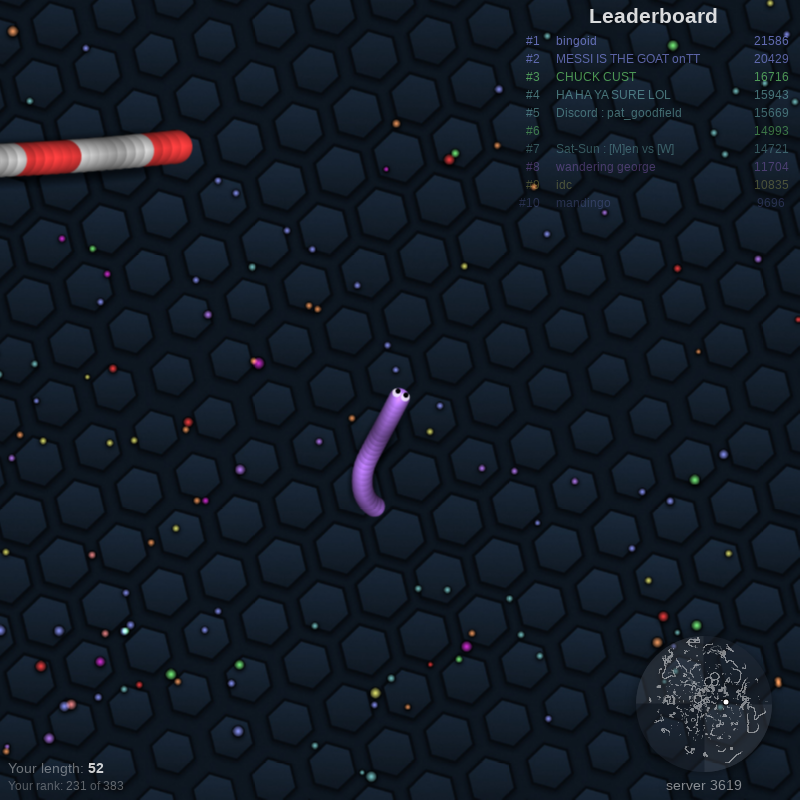

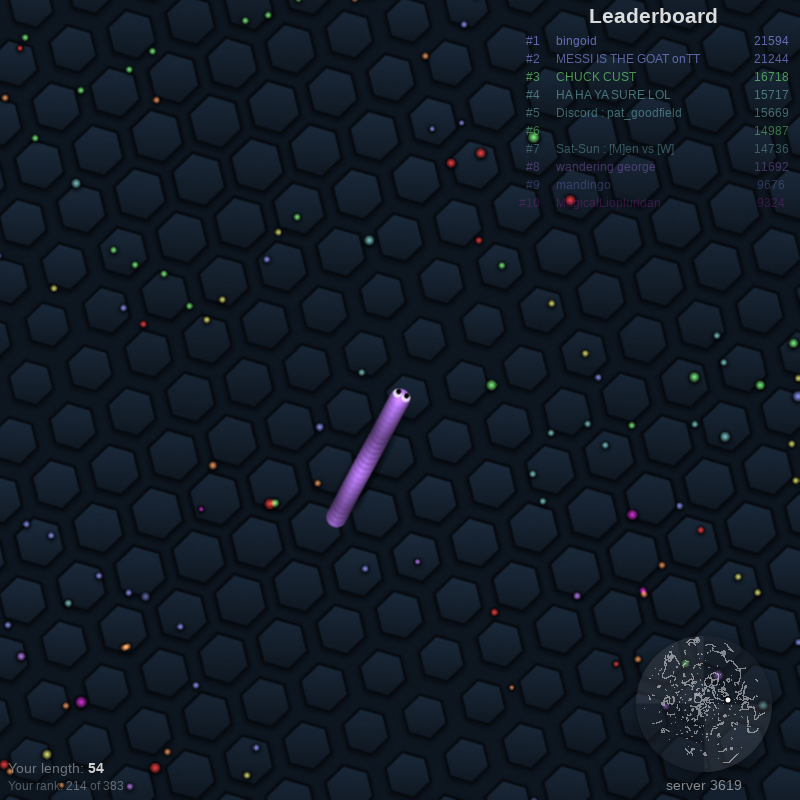